Tests JavaScript prompt alert functionality by clicking a button to trigger a prompt dialog, entering text into the prompt, and accepting it.

Starting URL: http://demo.automationtesting.in/Alerts.html

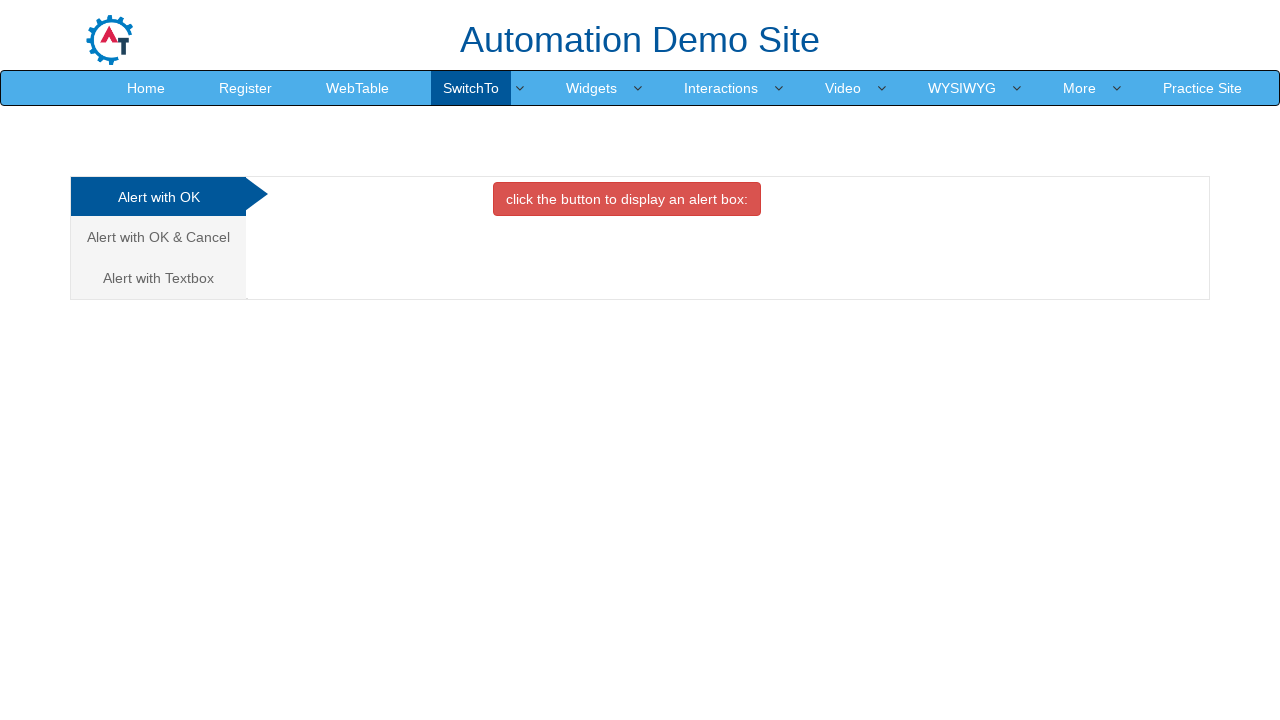

Clicked on the third analytics link to navigate to prompt alerts section at (158, 278) on (//a[@class='analystic'])[3]
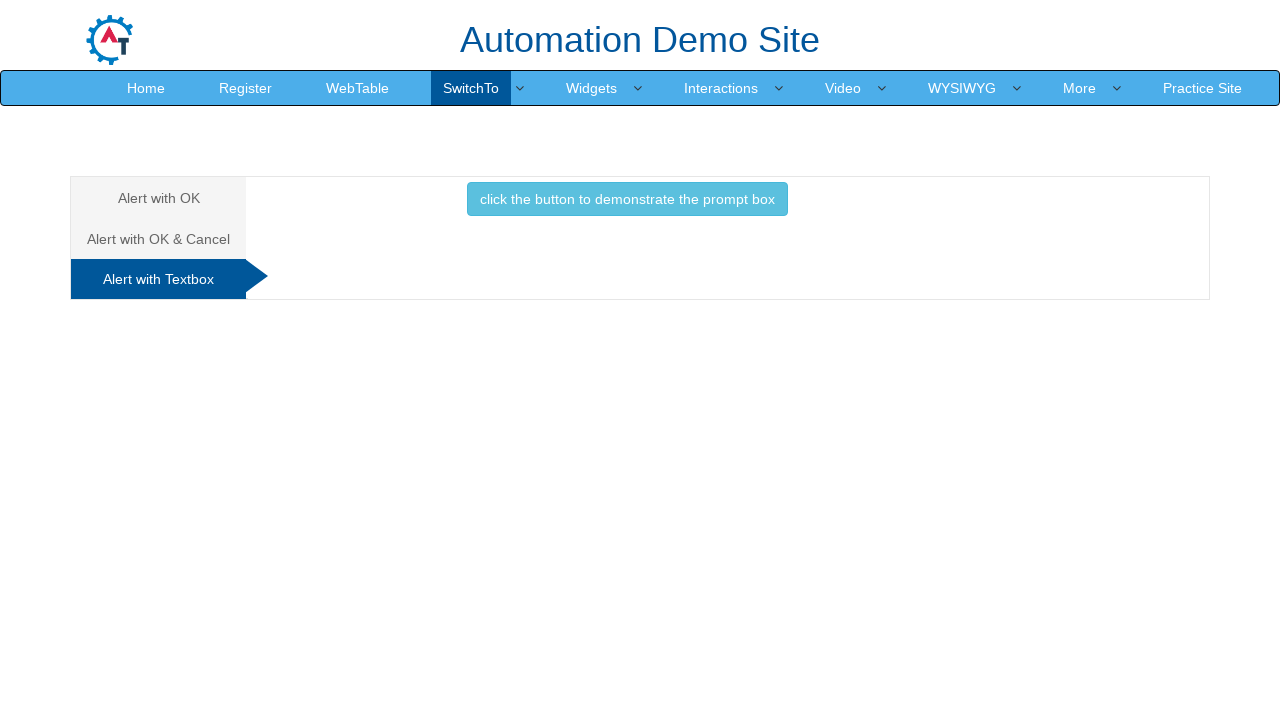

Set up dialog handler to accept prompt with text 'vanakkam'
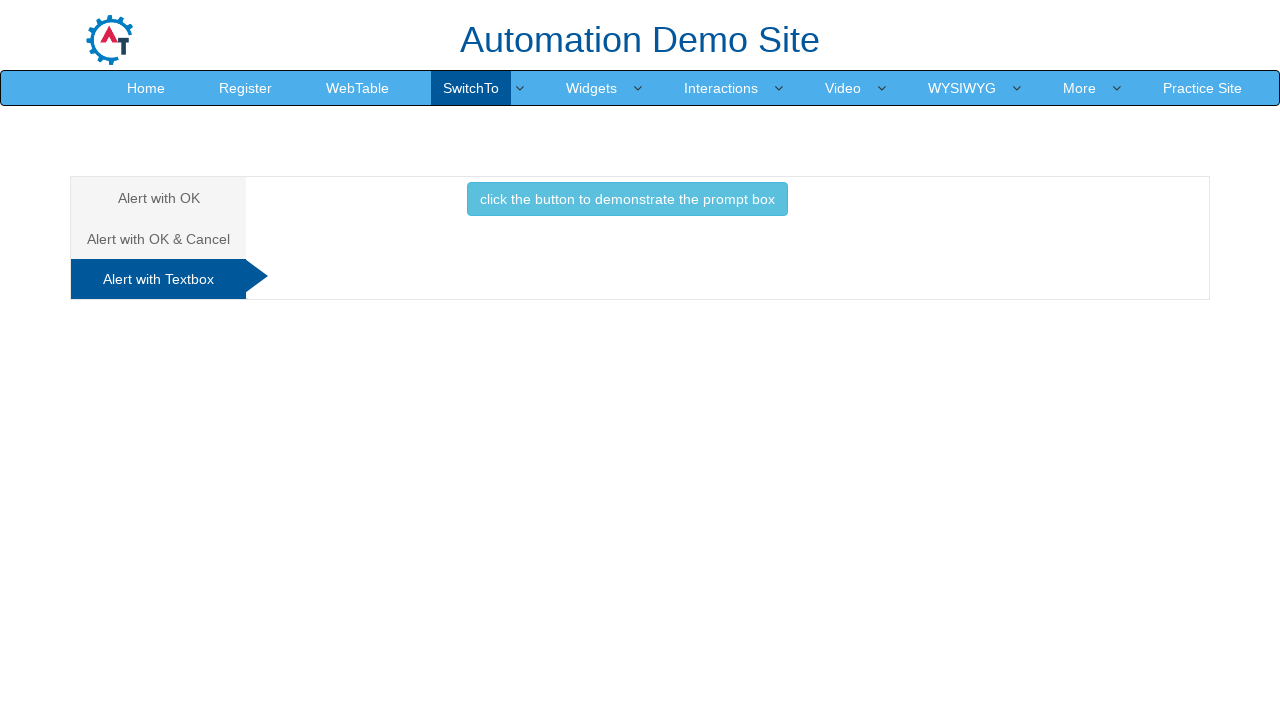

Clicked button to trigger the JavaScript prompt dialog at (627, 199) on button[onclick='promptbox()']
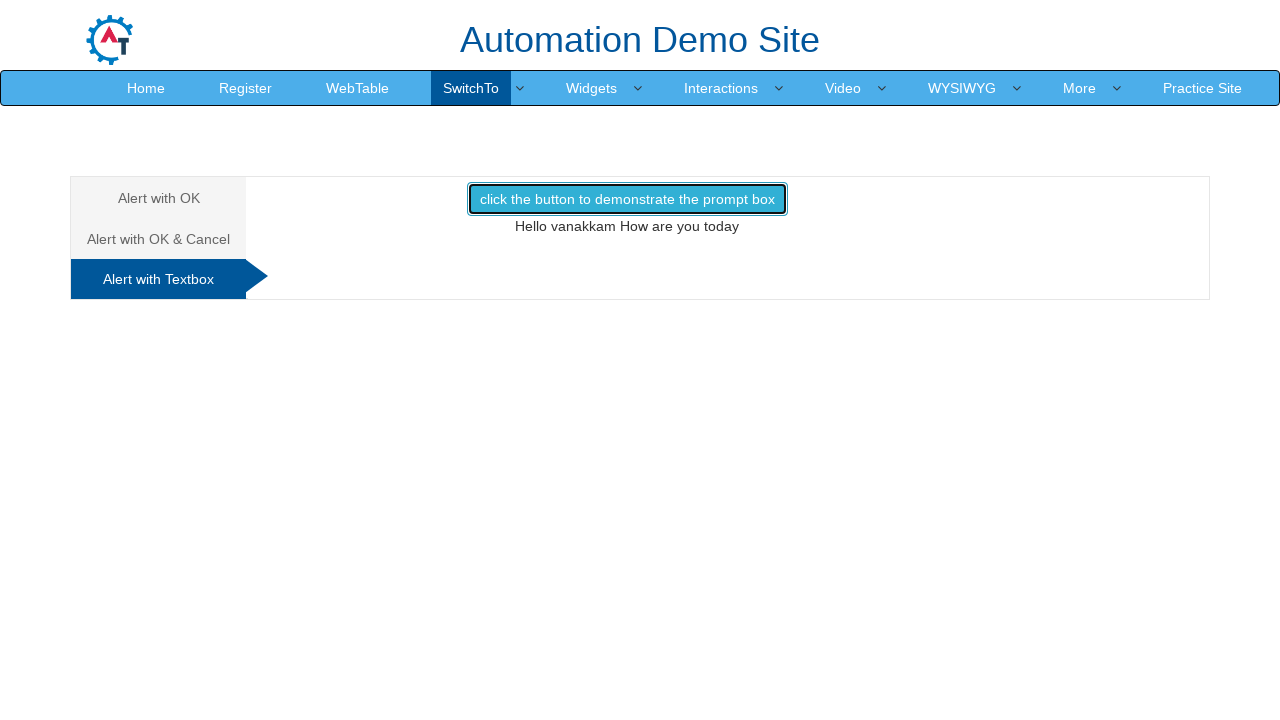

Waited for prompt interaction to complete
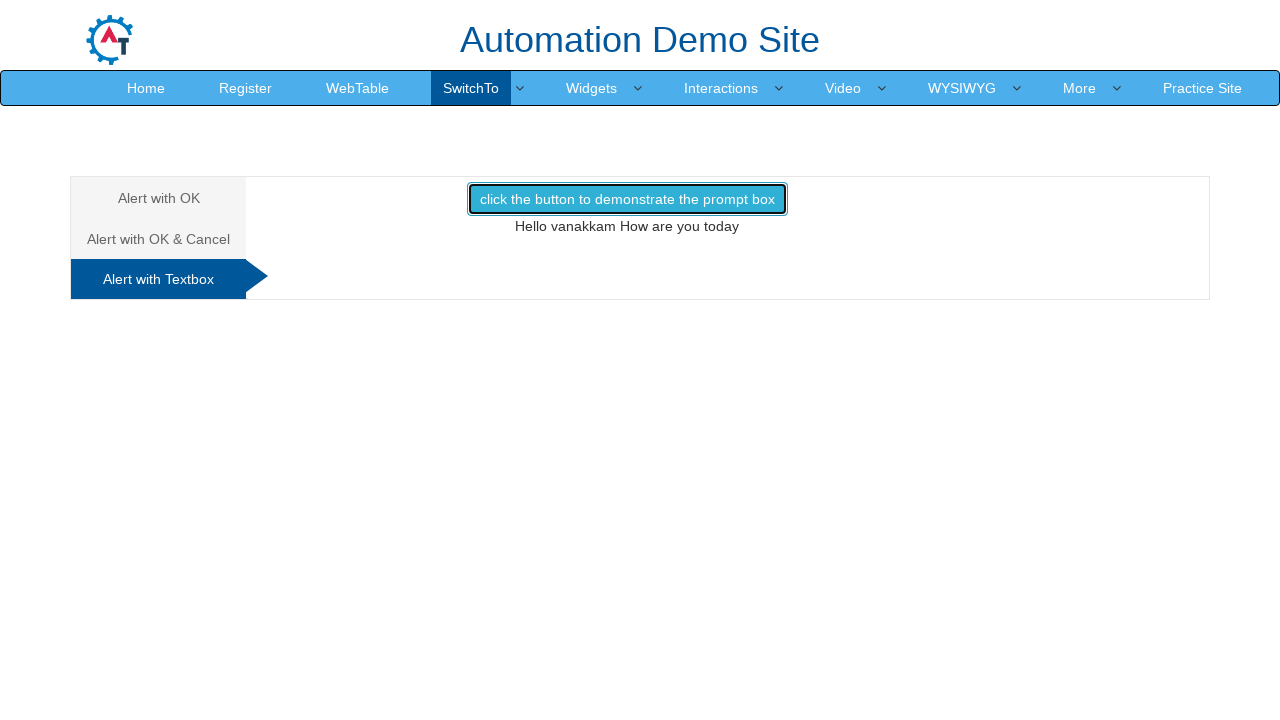

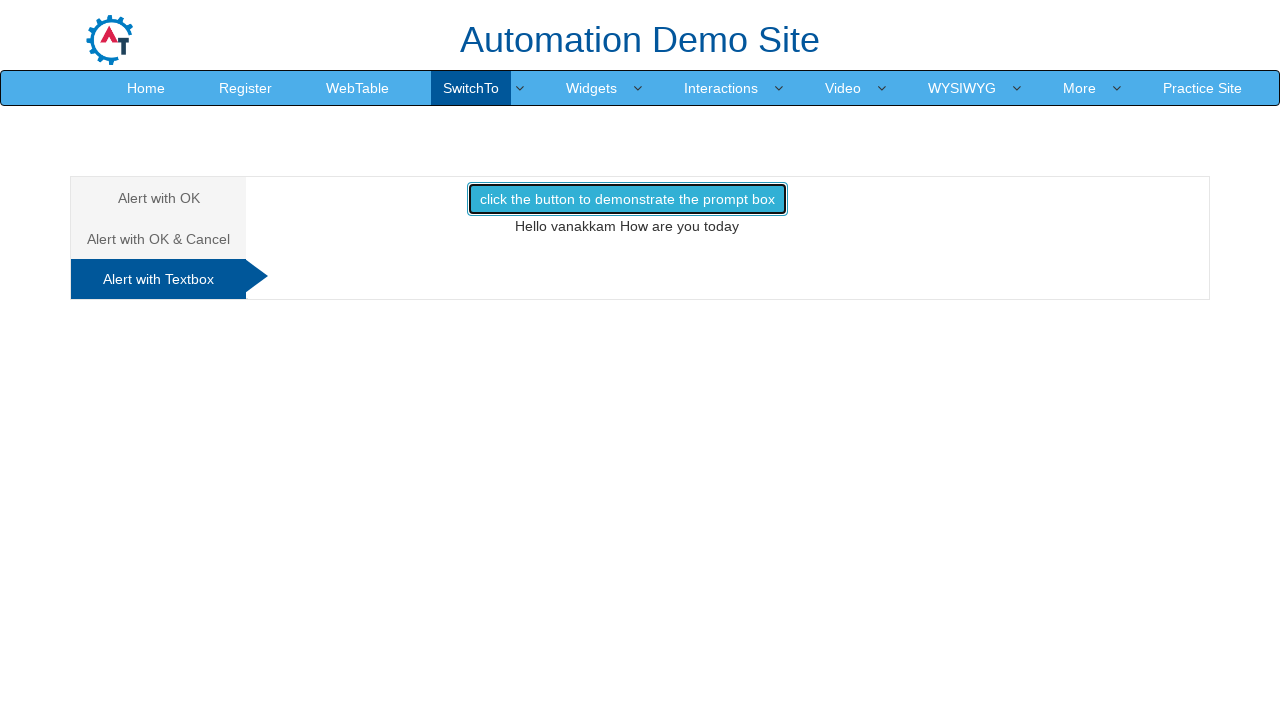